Tests a grocery shopping website by searching for products containing 'ca', verifying the number of results displayed, and adding a product to the cart

Starting URL: https://rahulshettyacademy.com/seleniumPractise/#/

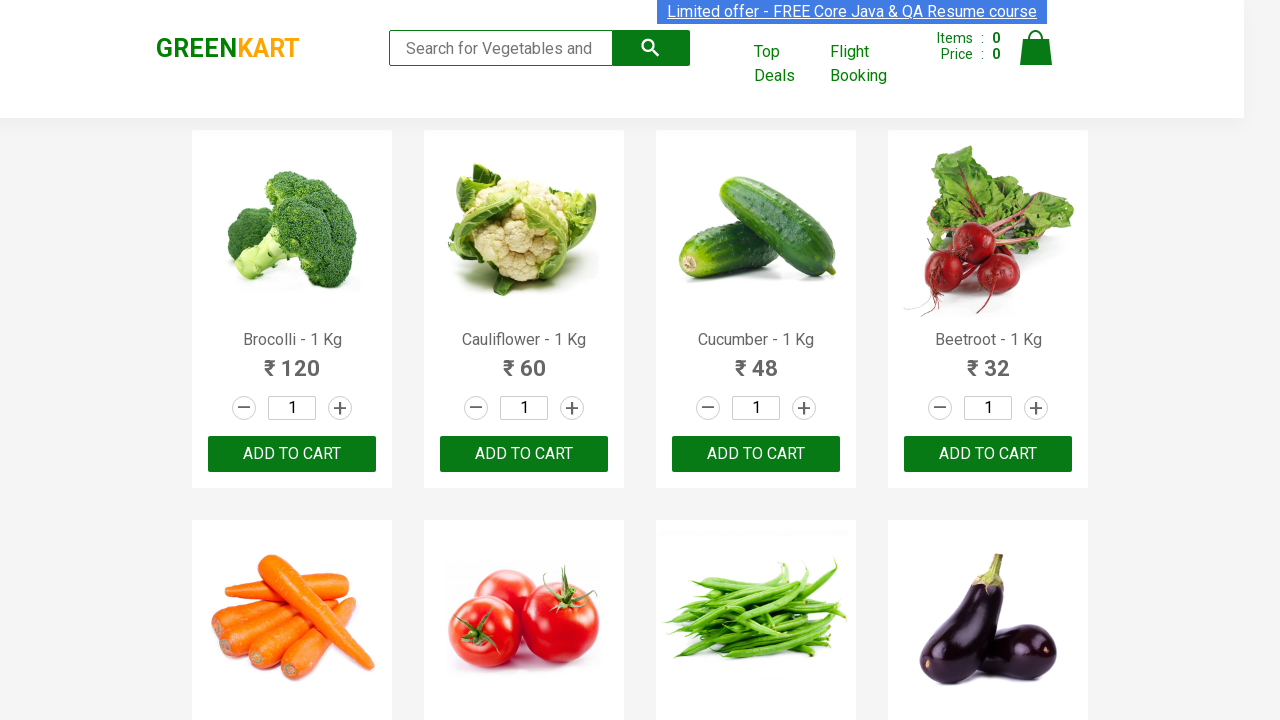

Filled search box with 'ca' to find products containing 'ca' on .search-keyword
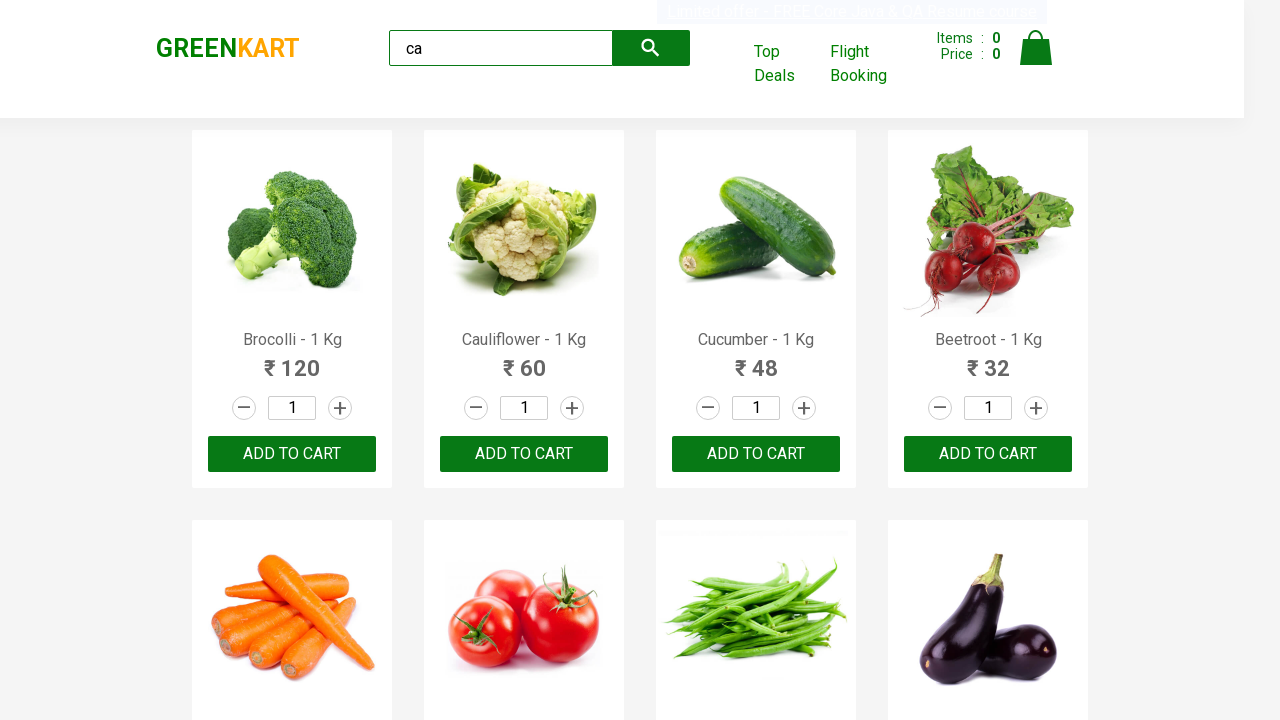

Waited 2 seconds for search results to load
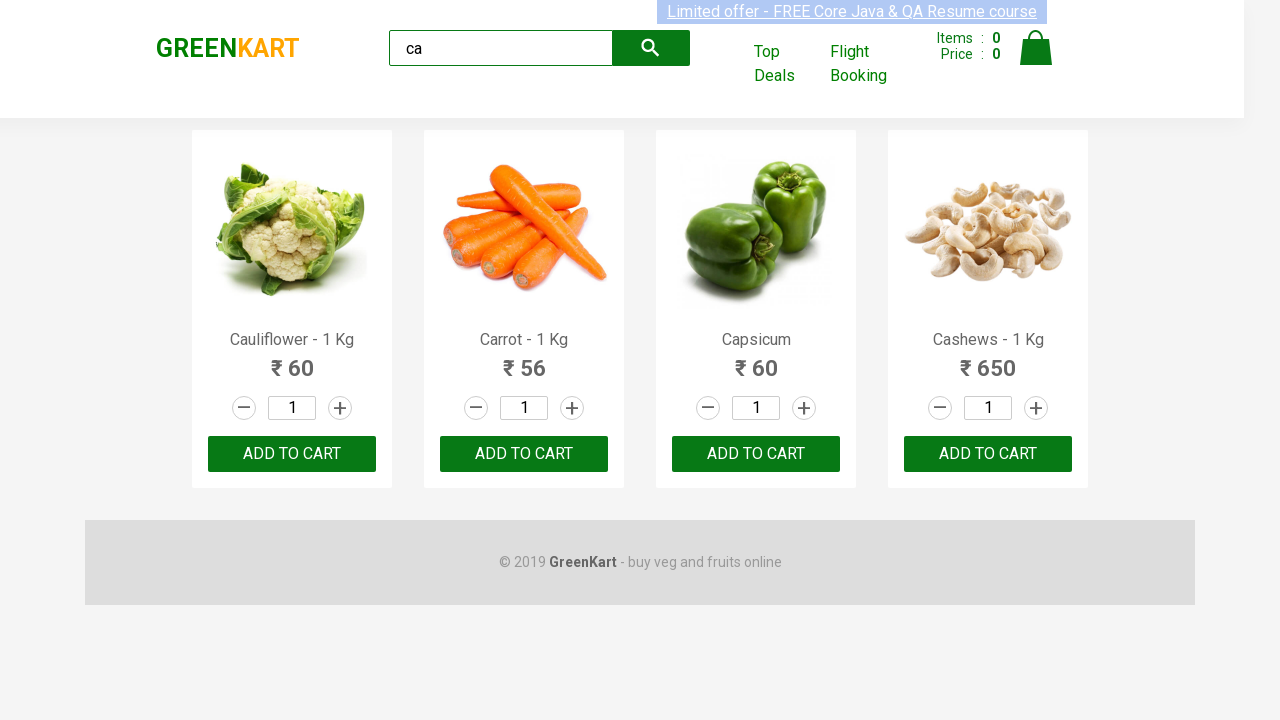

Verified that product elements are displayed on the page
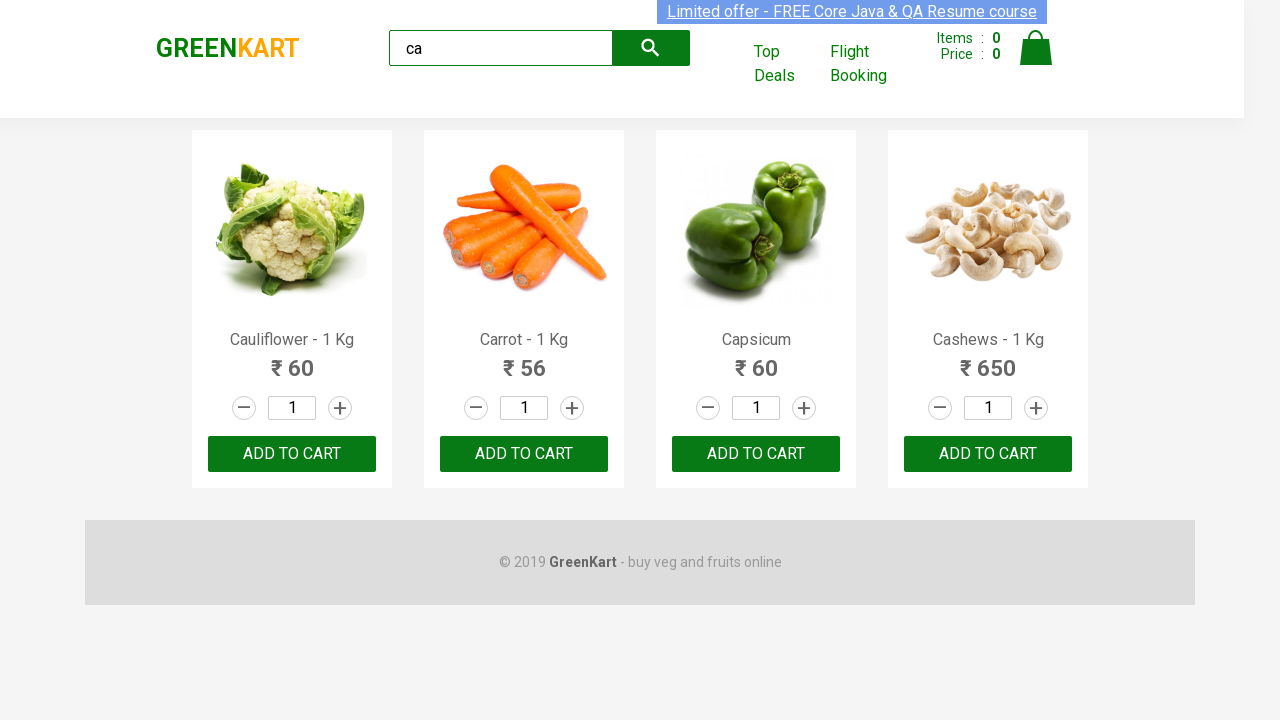

Clicked 'ADD TO CART' button on the second product in search results at (524, 454) on .products .product >> nth=1 >> text=ADD TO CART
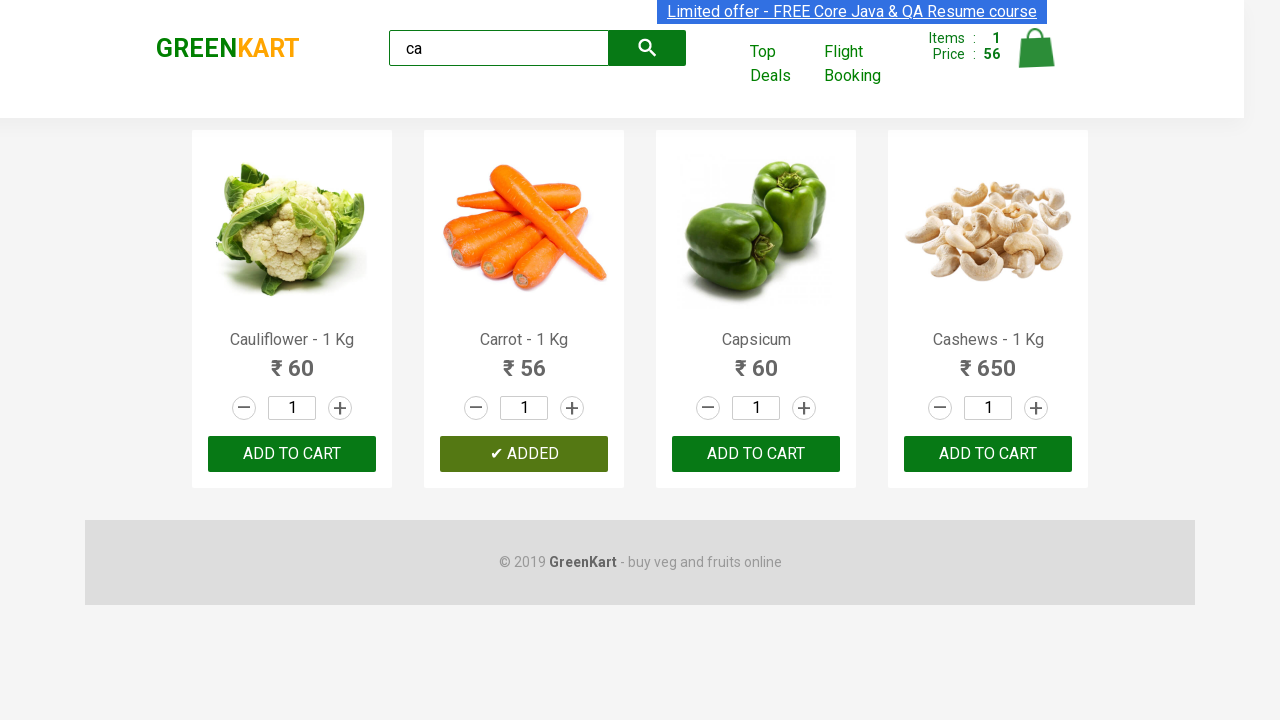

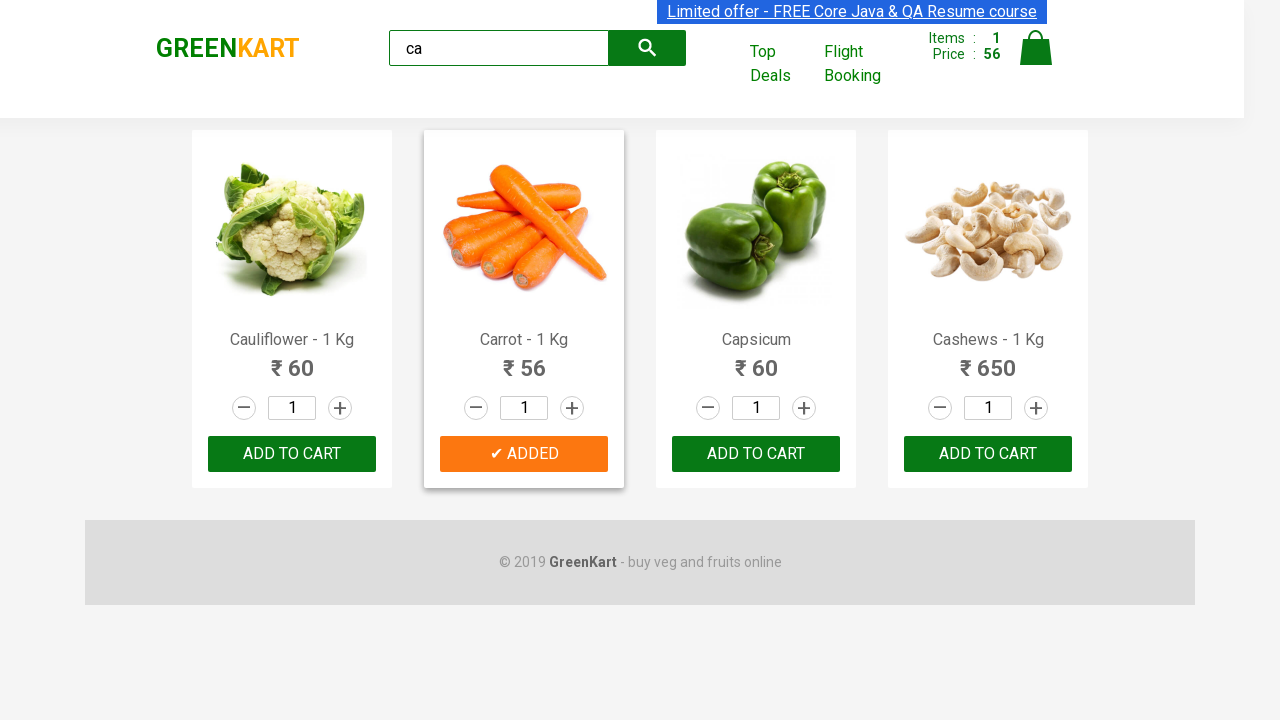